Tests drag and drop functionality on jQuery UI demo page by dragging an element into a droppable area, then navigating to the Selectable page

Starting URL: https://jqueryui.com/droppable/

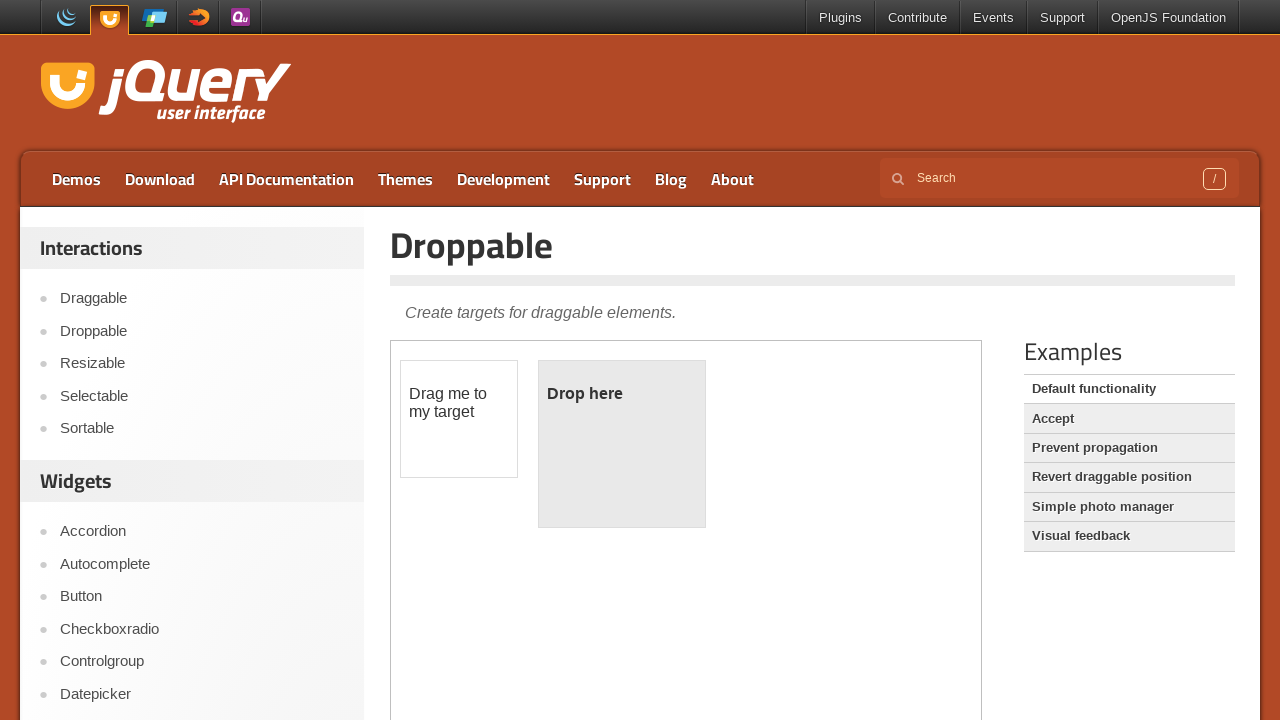

Located the iframe containing drag and drop elements
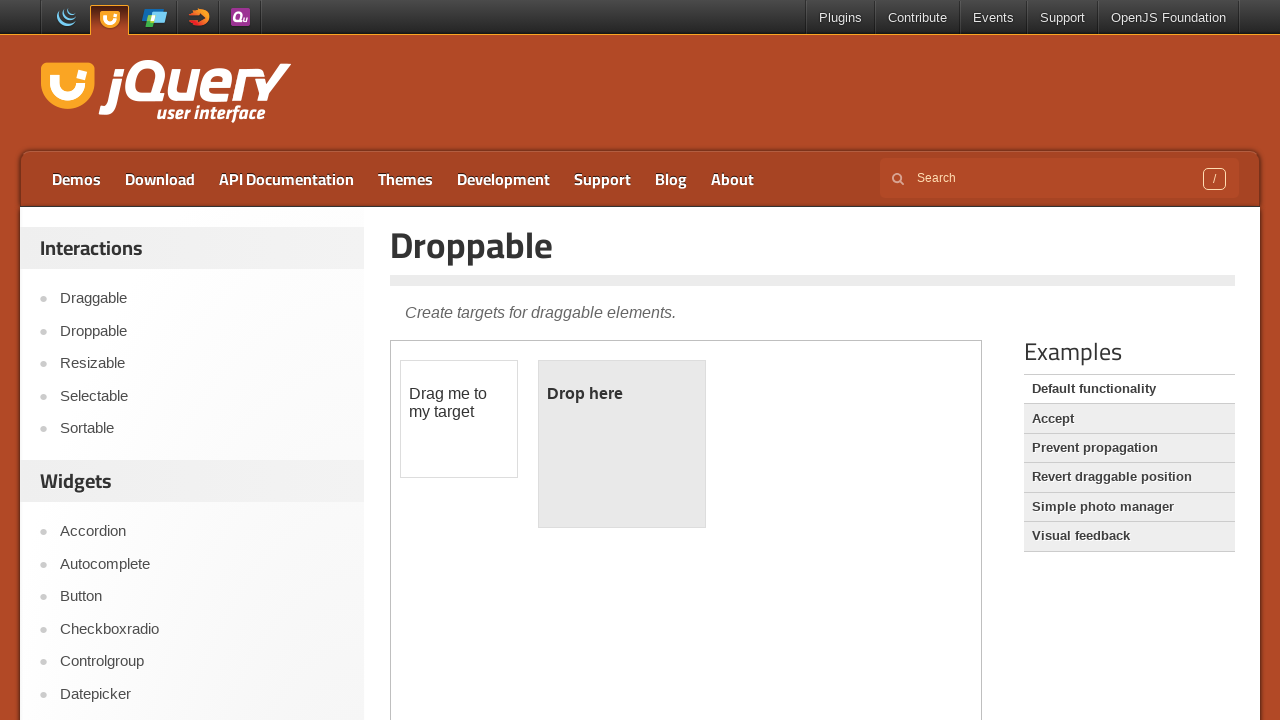

Located the draggable element
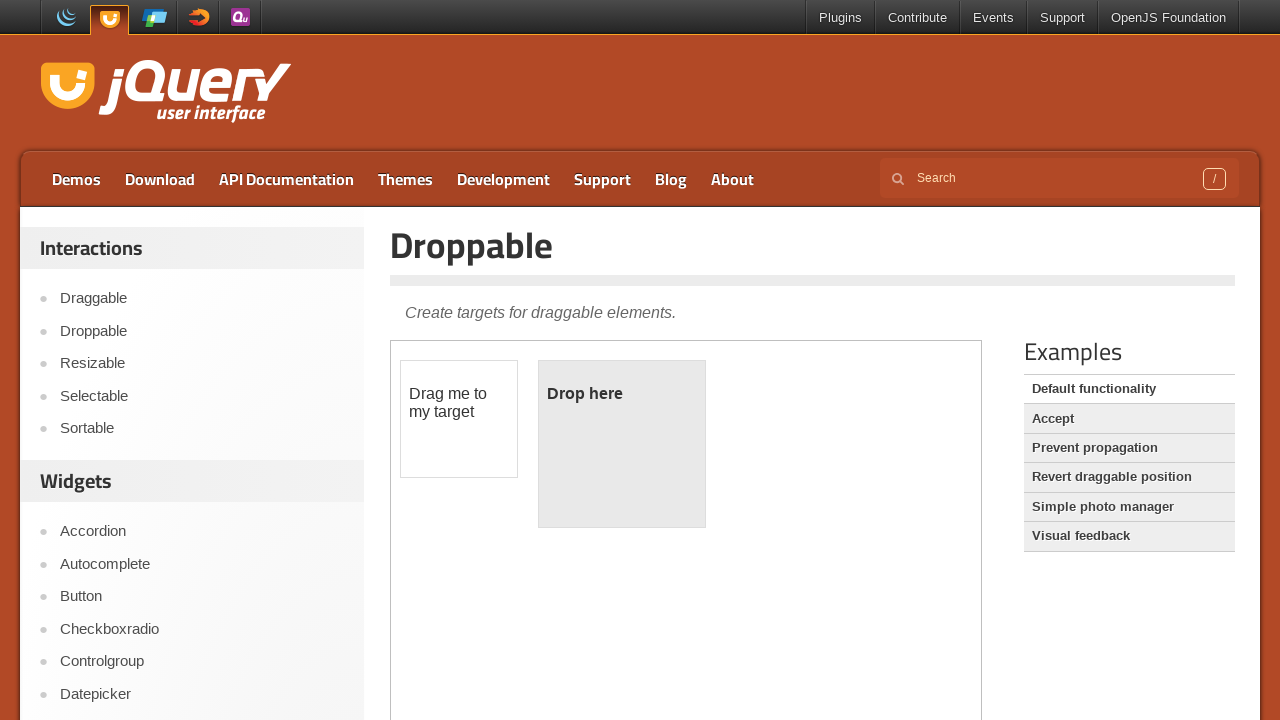

Located the droppable element
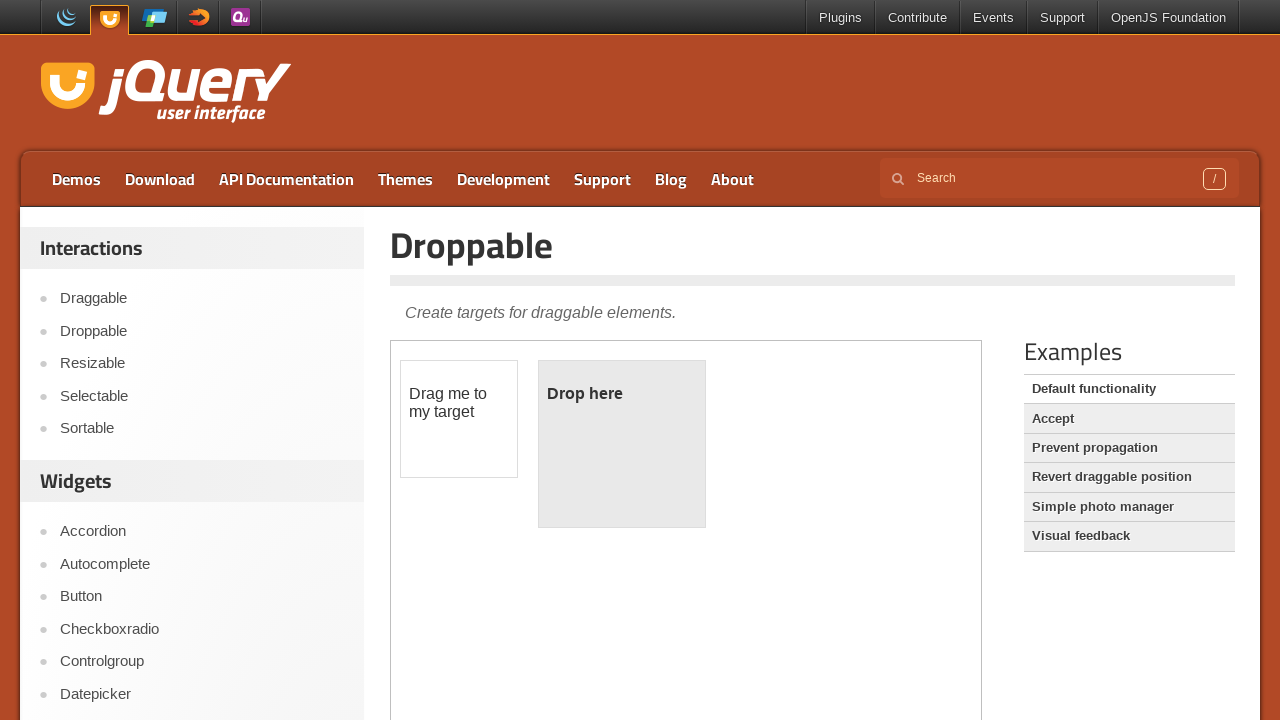

Right-clicked on the draggable element at (459, 419) on iframe >> nth=0 >> internal:control=enter-frame >> #draggable
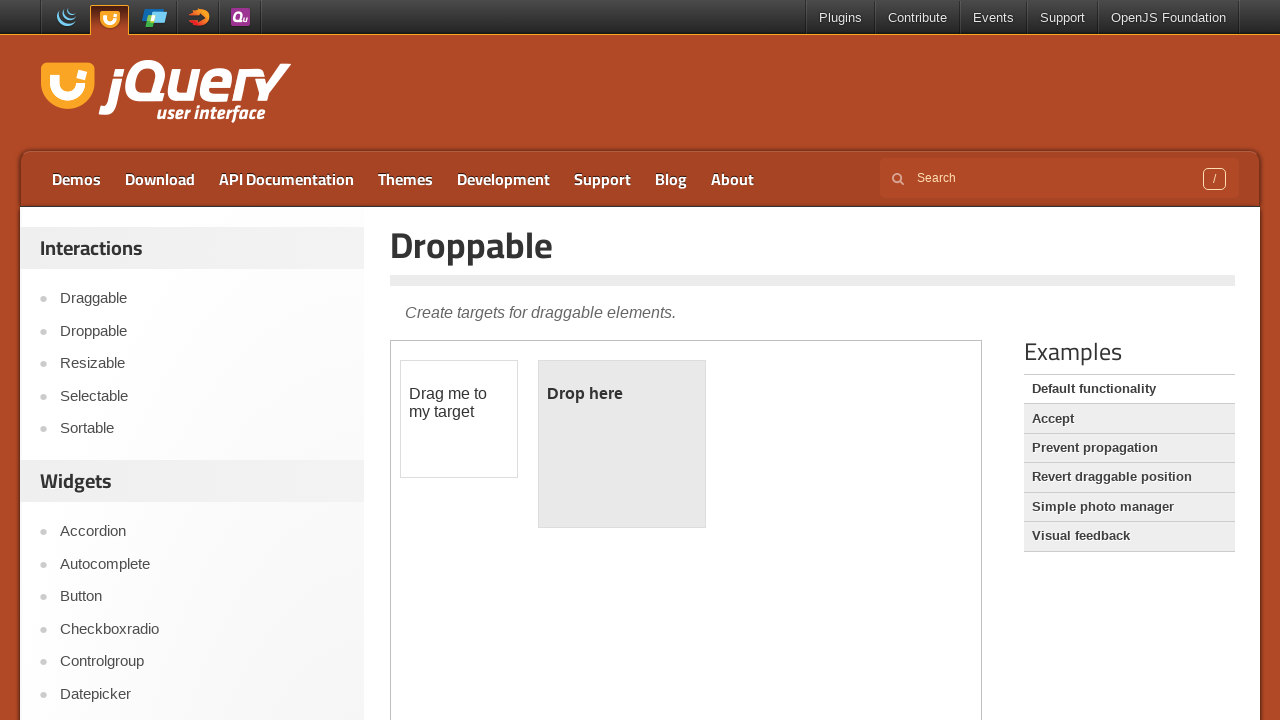

Dragged element into the droppable area at (622, 444)
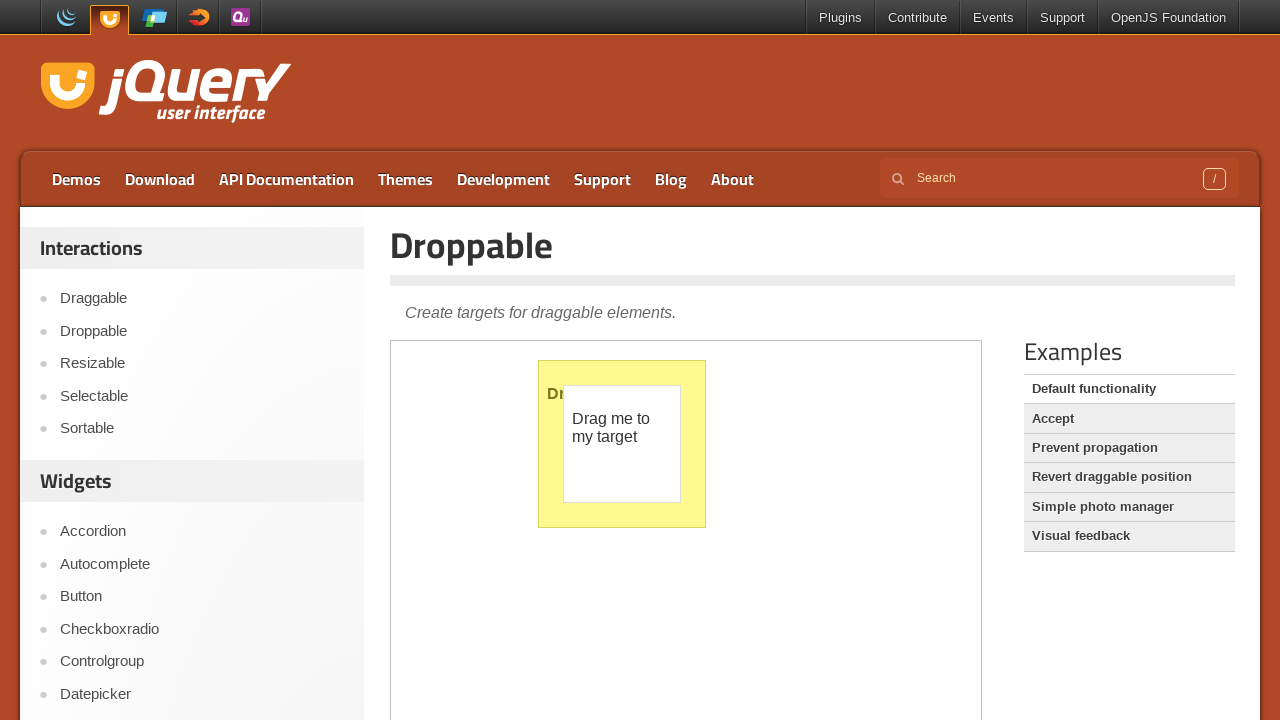

Clicked on Selectable link to navigate to next page at (202, 396) on text=Selectable
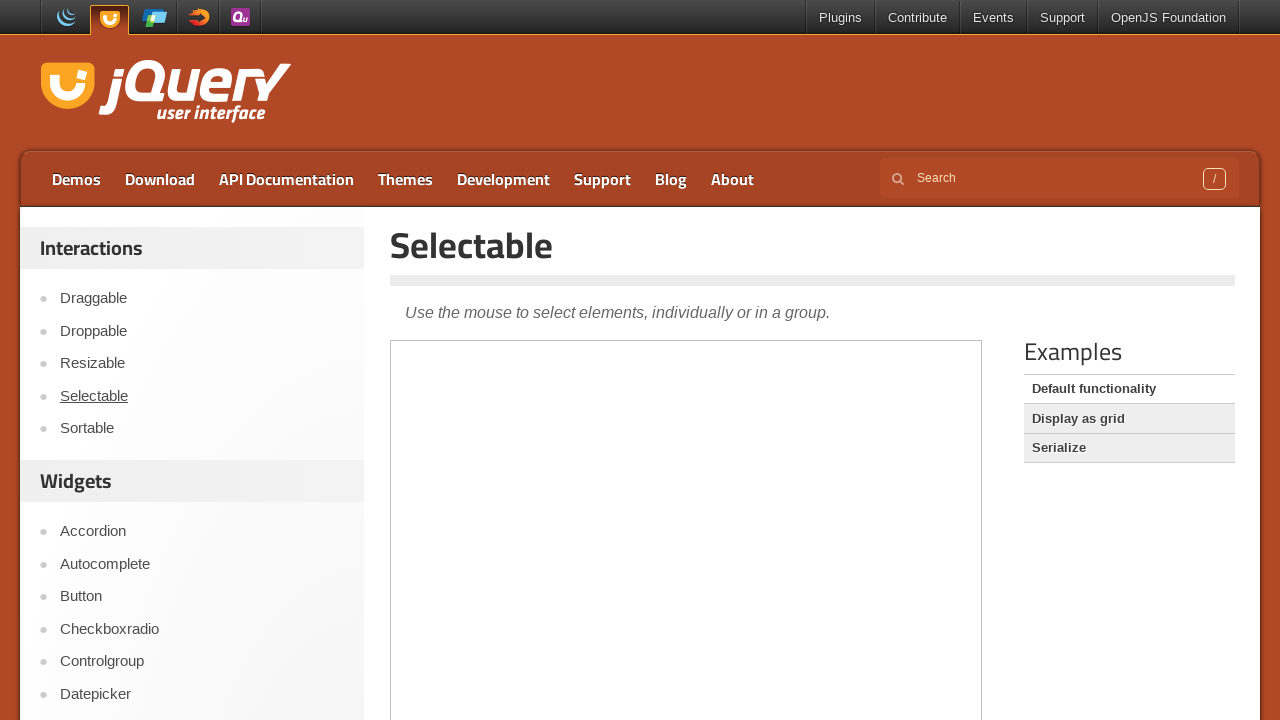

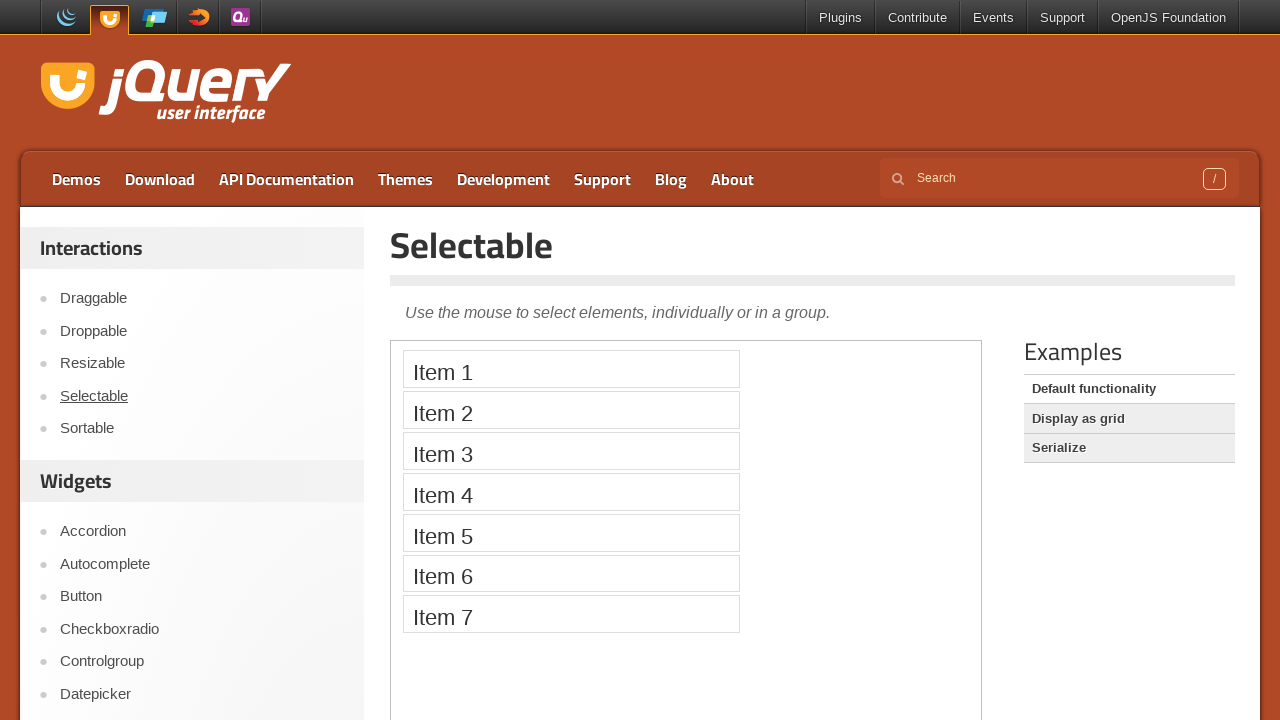